Navigates to the Sentia website and waits for the page to load. The original test retrieved the window handle ID, which is an internal browser operation.

Starting URL: http://www.sentia.in

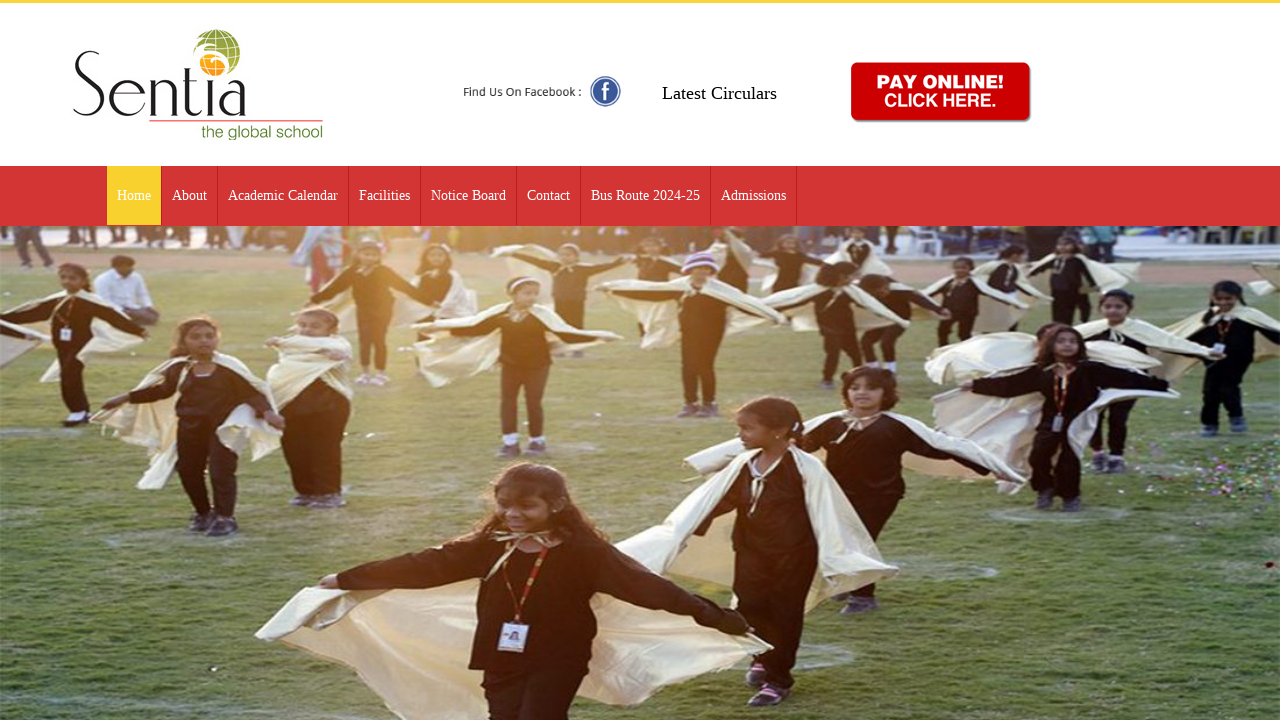

Waited for page to reach network idle state after navigation to Sentia website
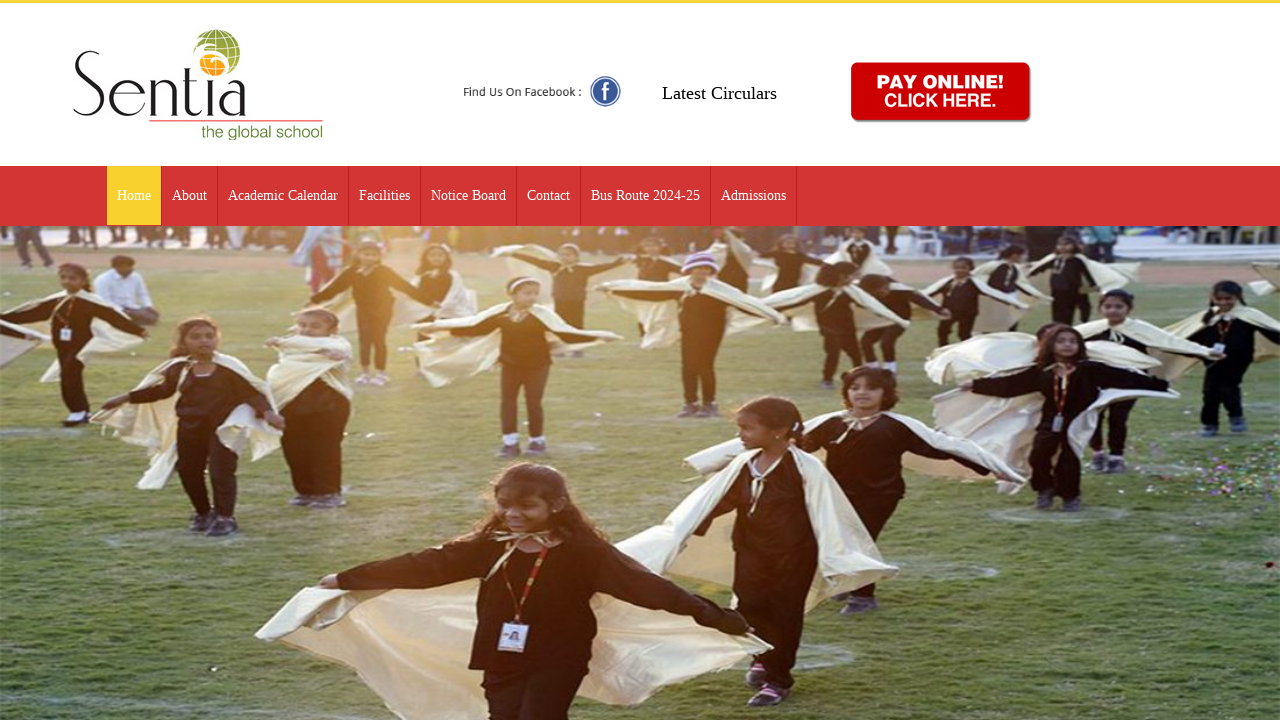

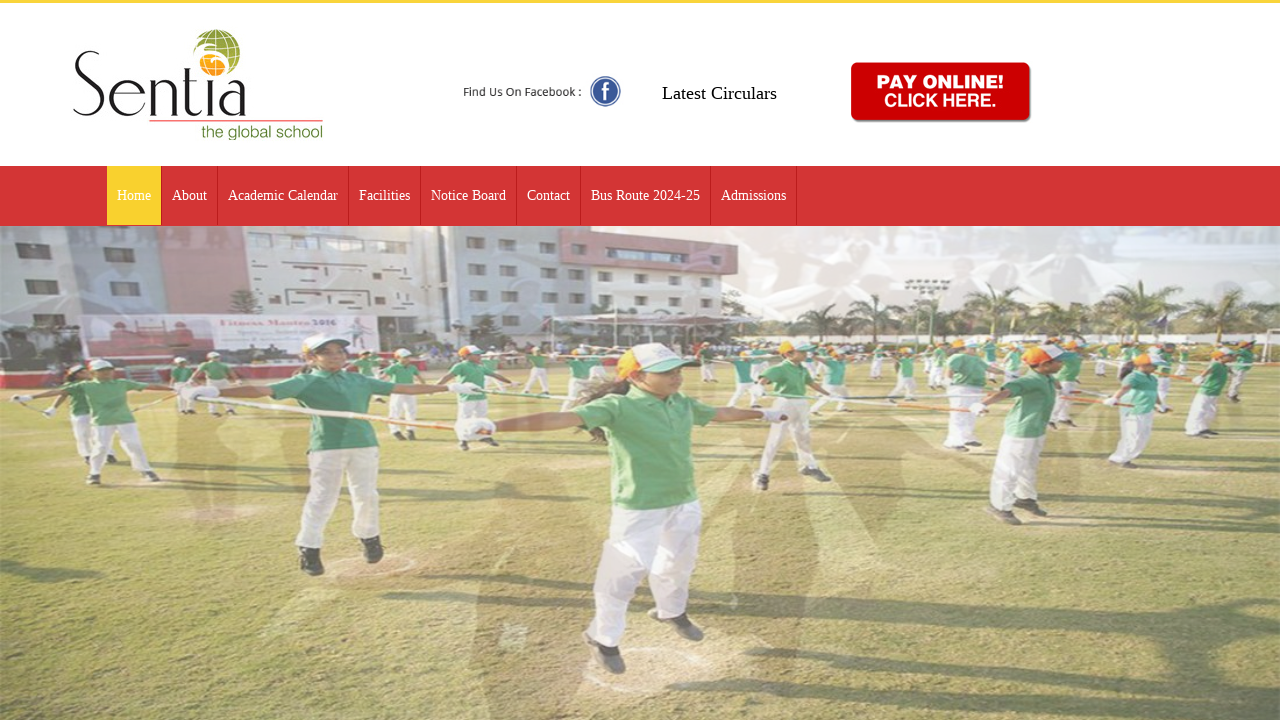